Tests drag and drop functionality within an iframe on a W3Schools-style demo page by dragging an image element to a target container

Starting URL: https://seleniumbase.io/w3schools/drag_drop

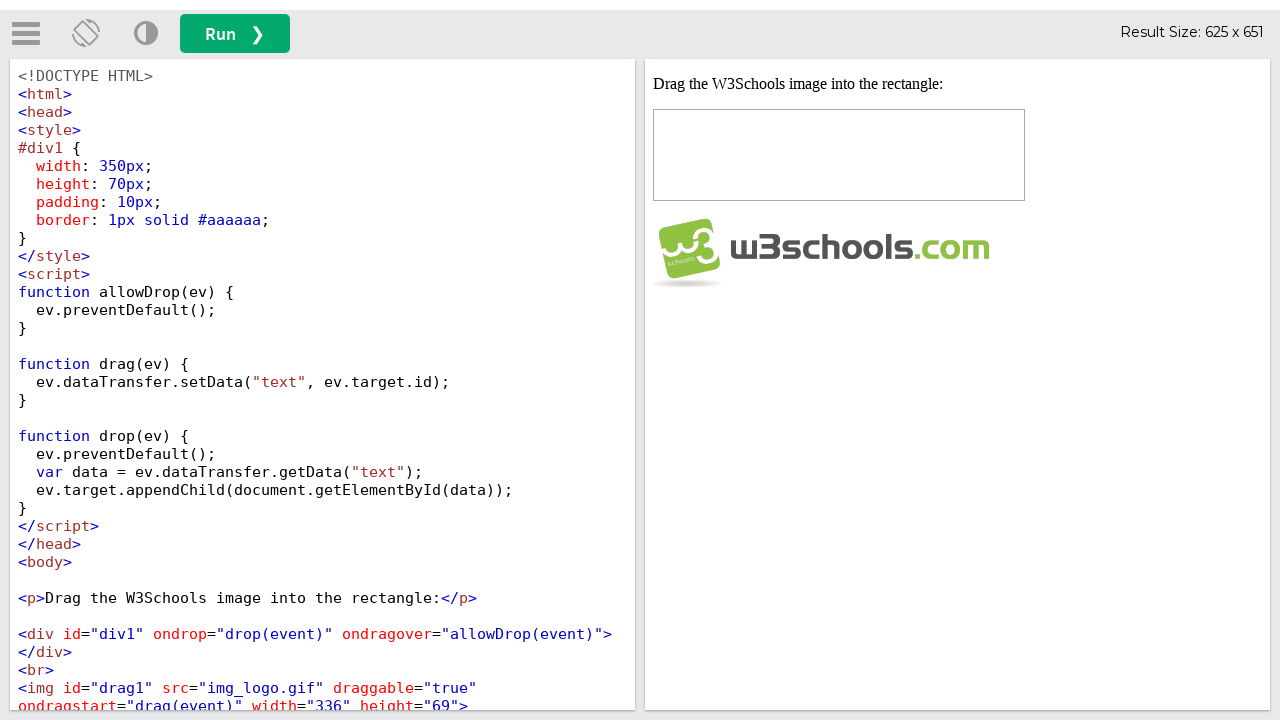

Removed leaderboard element from page
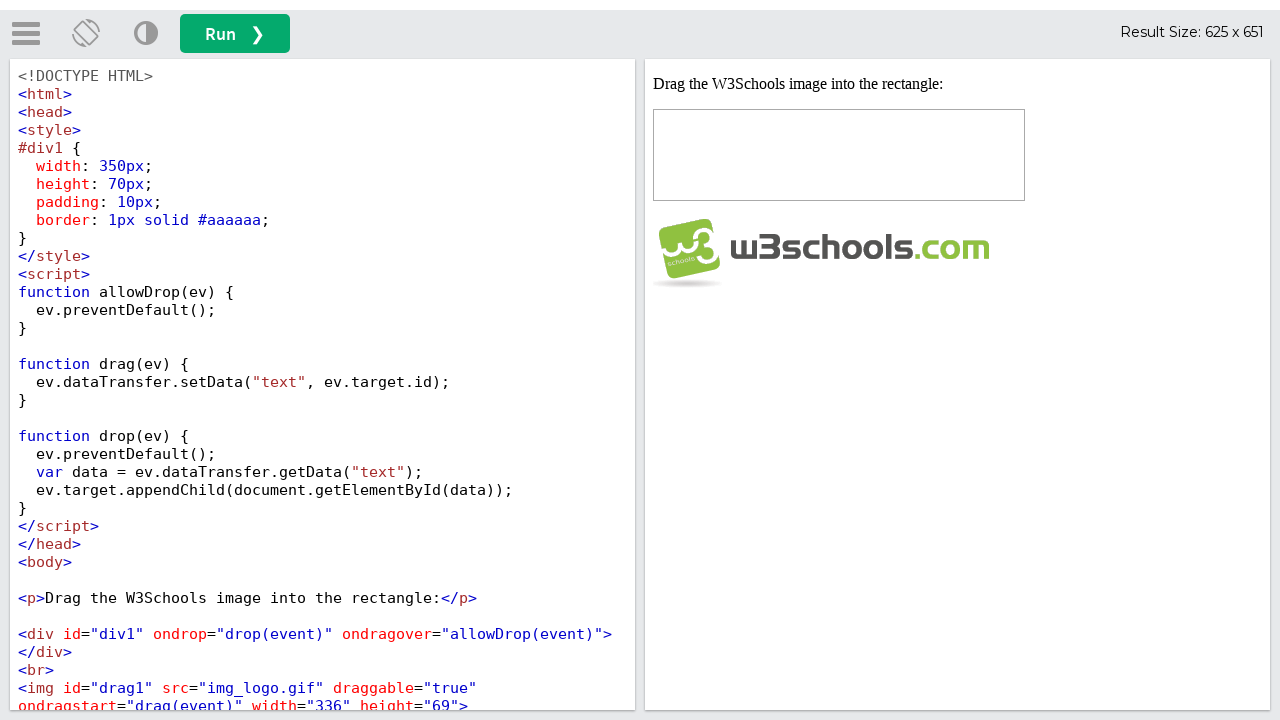

Located iframe with drag and drop demo
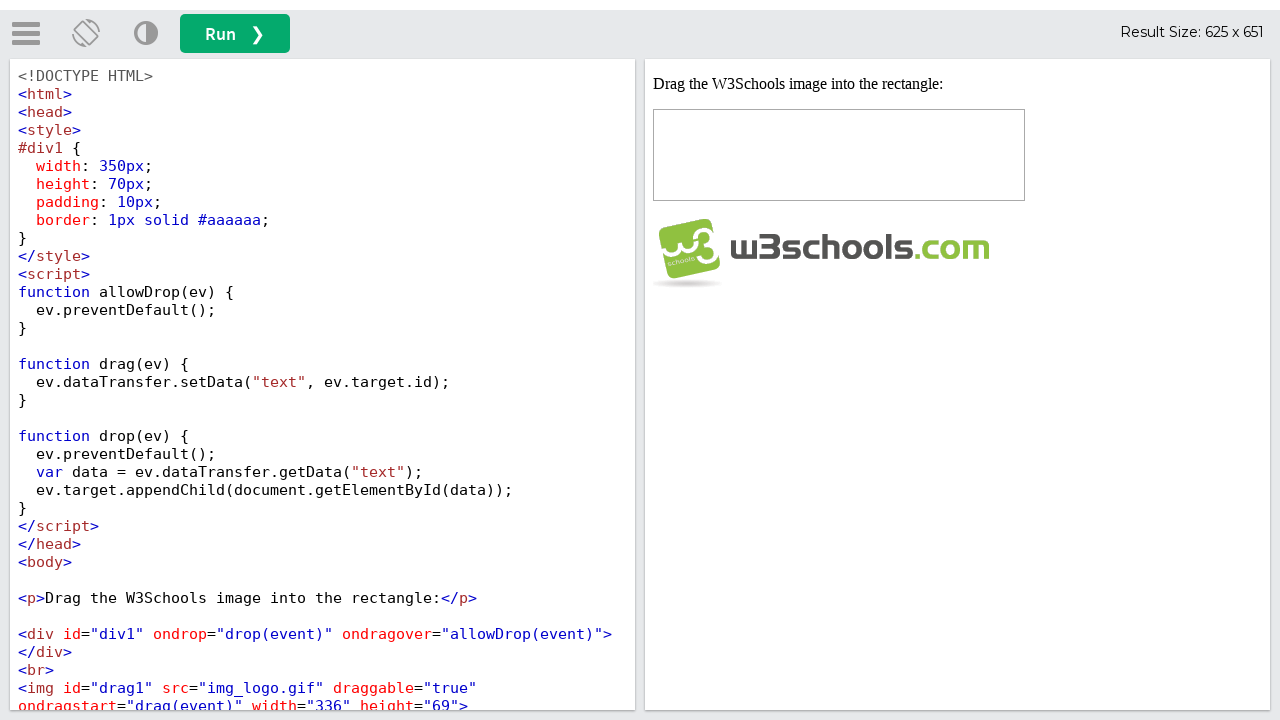

Verified image is not yet in target div1
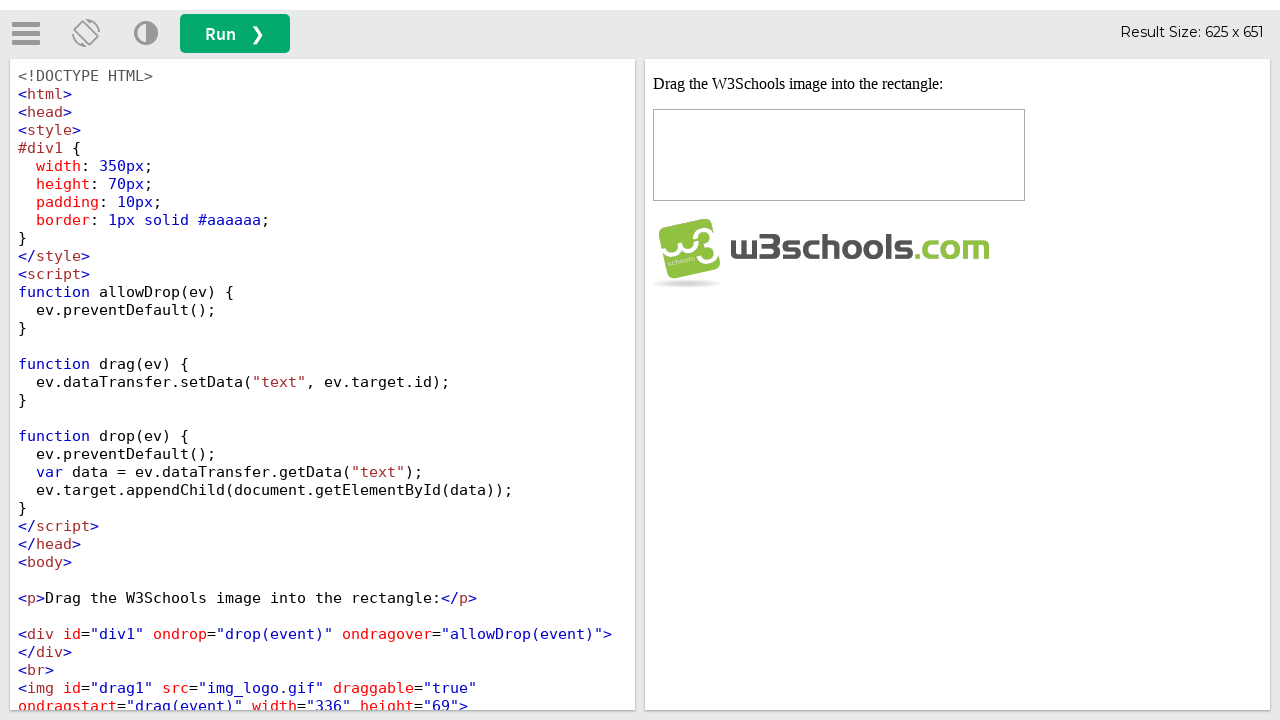

Dragged image element from source to target div1 at (839, 155)
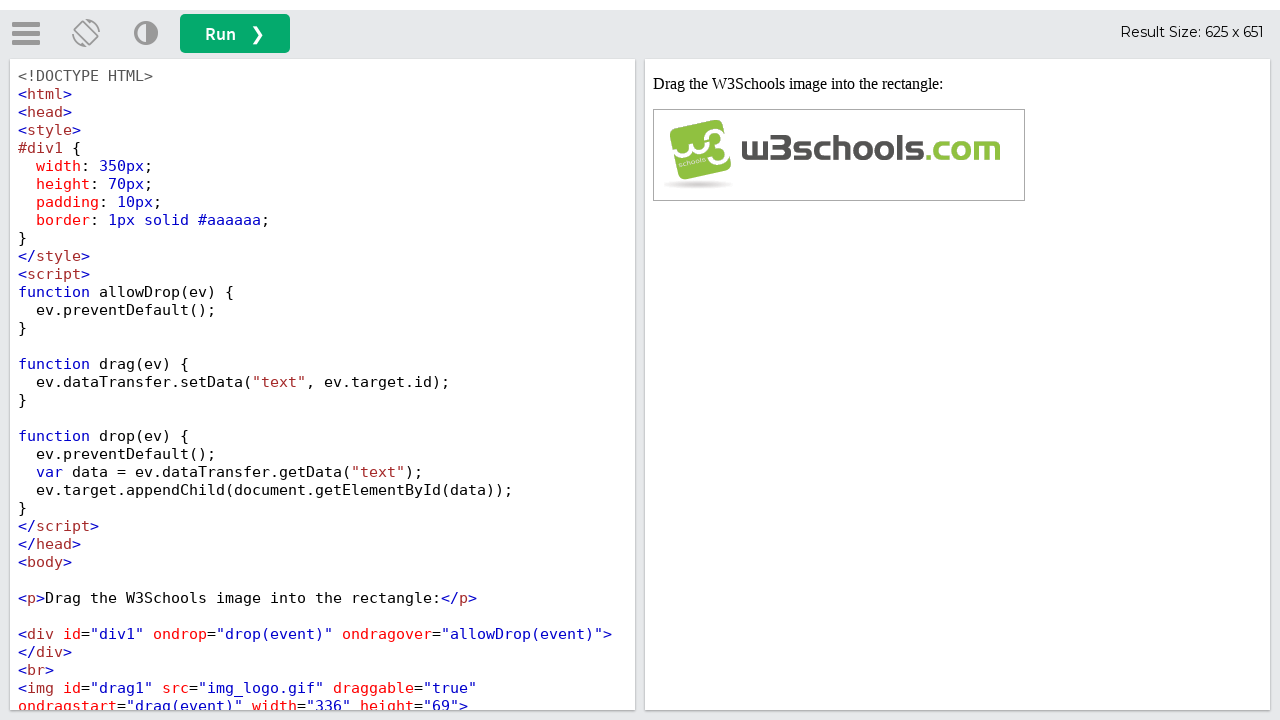

Verified image is now visible in target div1
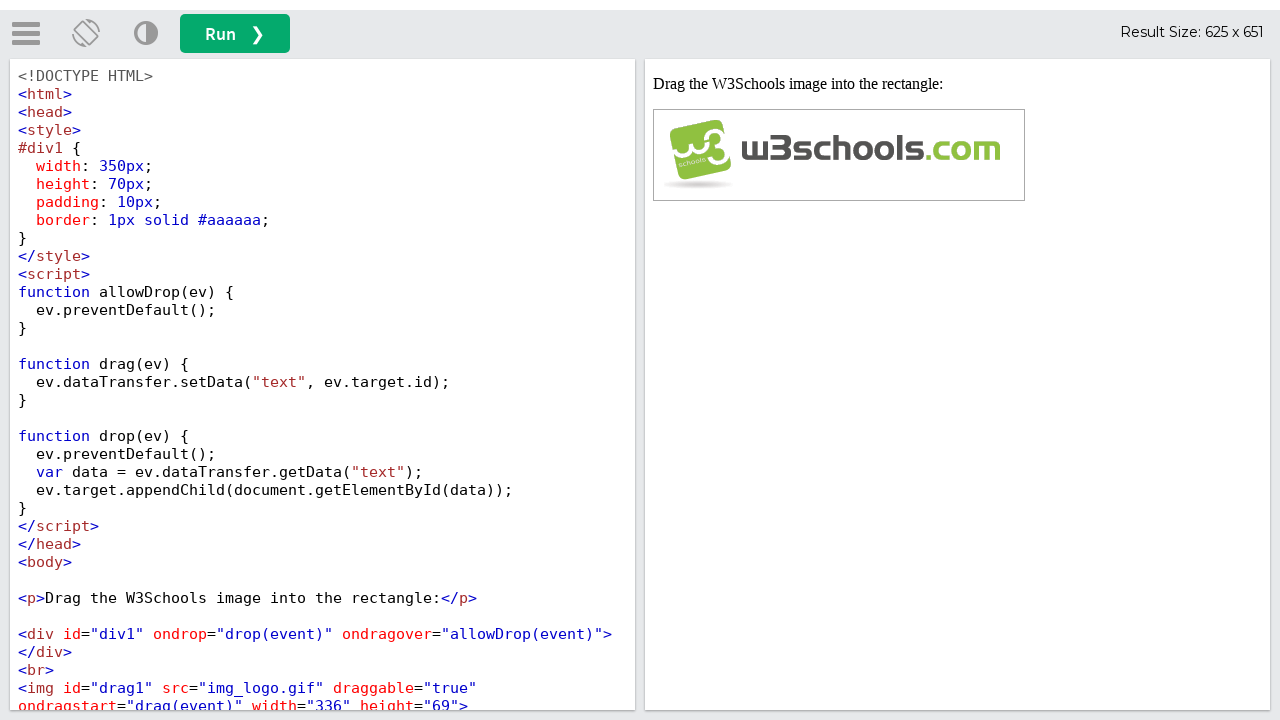

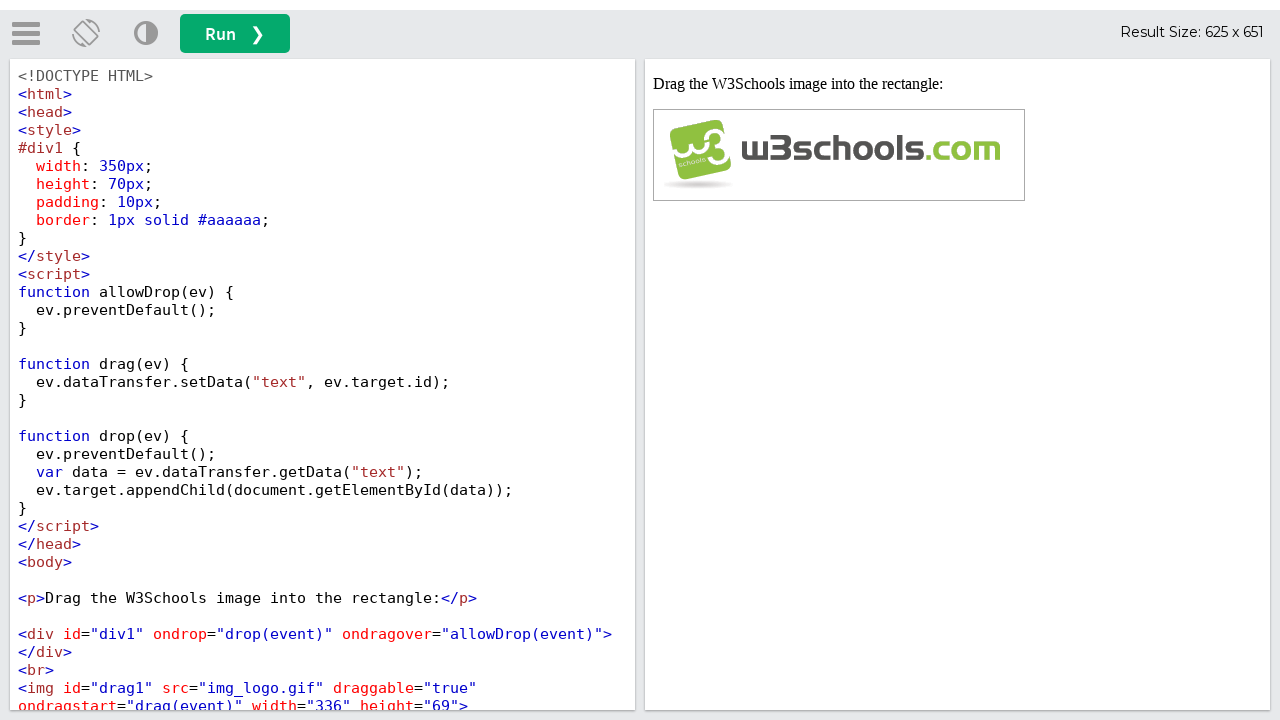